Tests that clicking login with empty username and password fields displays an error message indicating username is required

Starting URL: https://www.saucedemo.com/

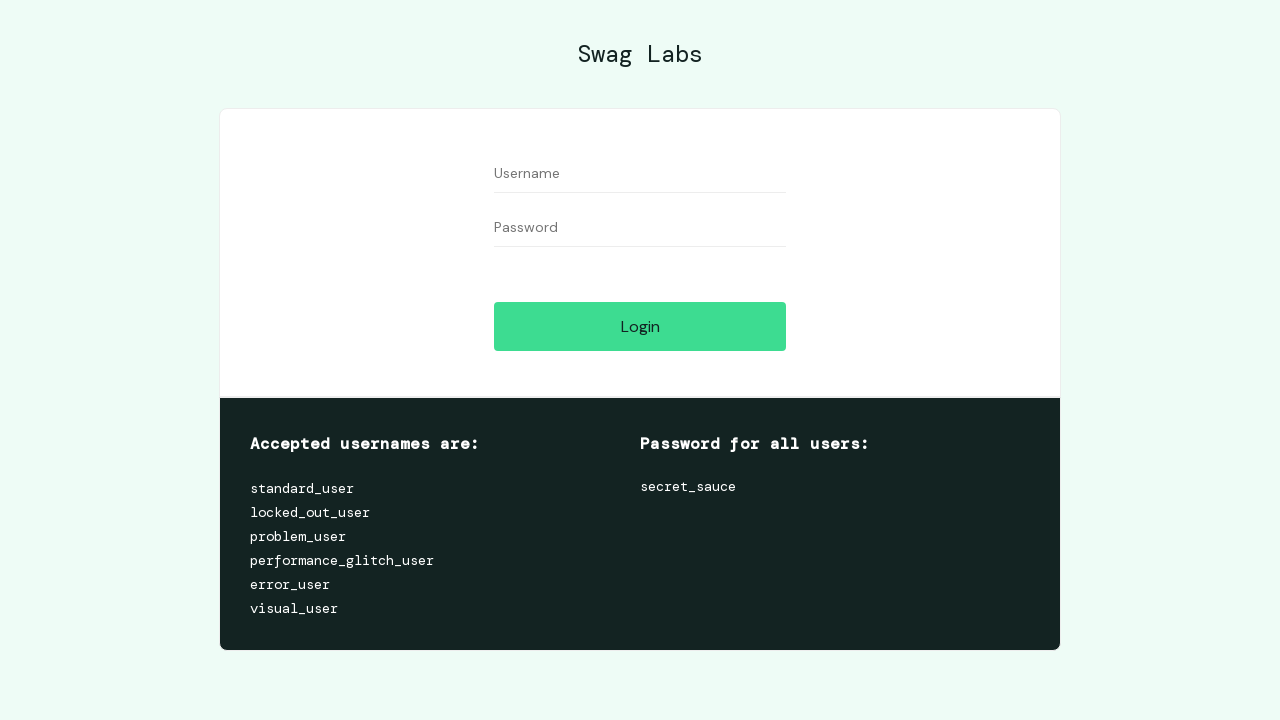

Username field loaded
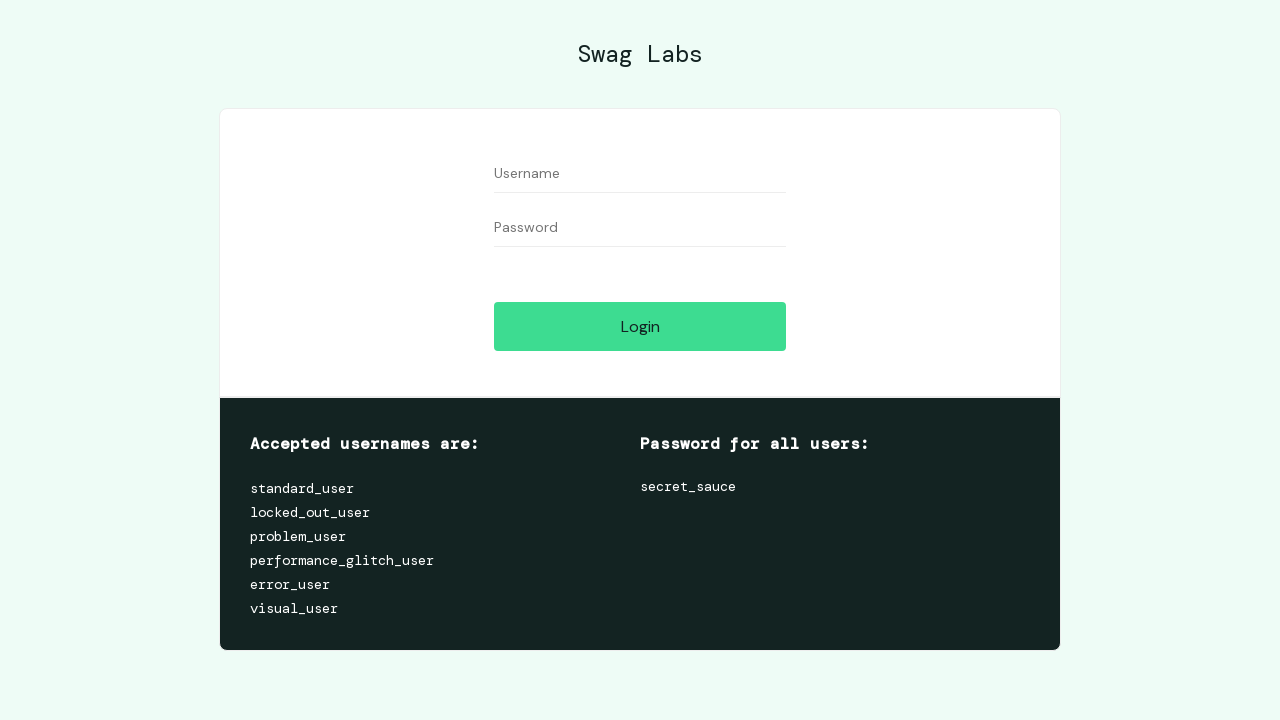

Password field loaded
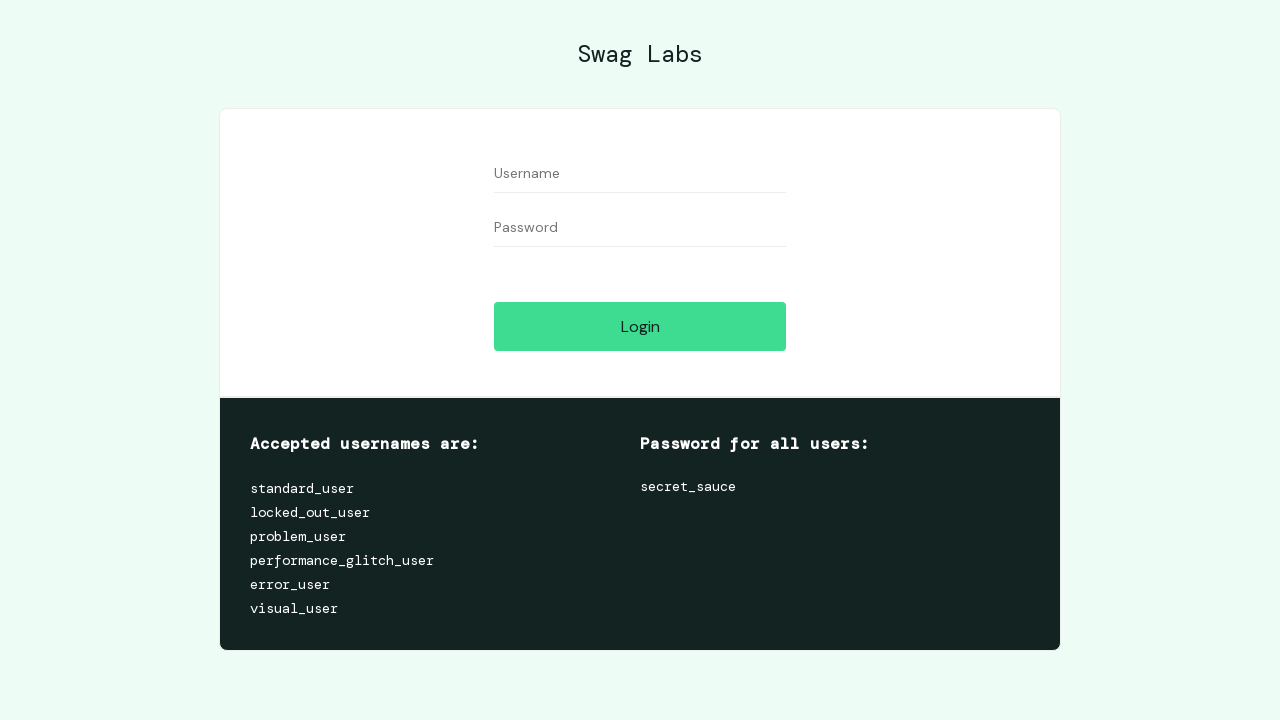

Clicked login button with empty username and password fields at (640, 326) on #login-button
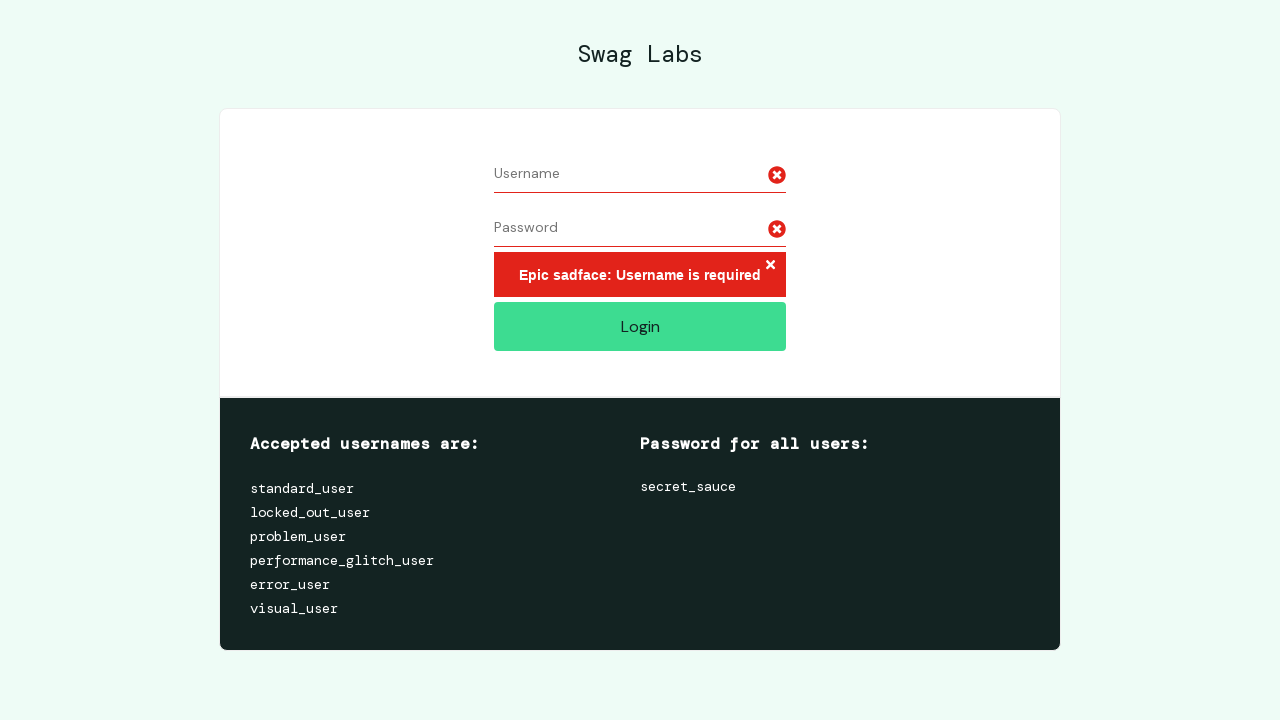

Error message appeared
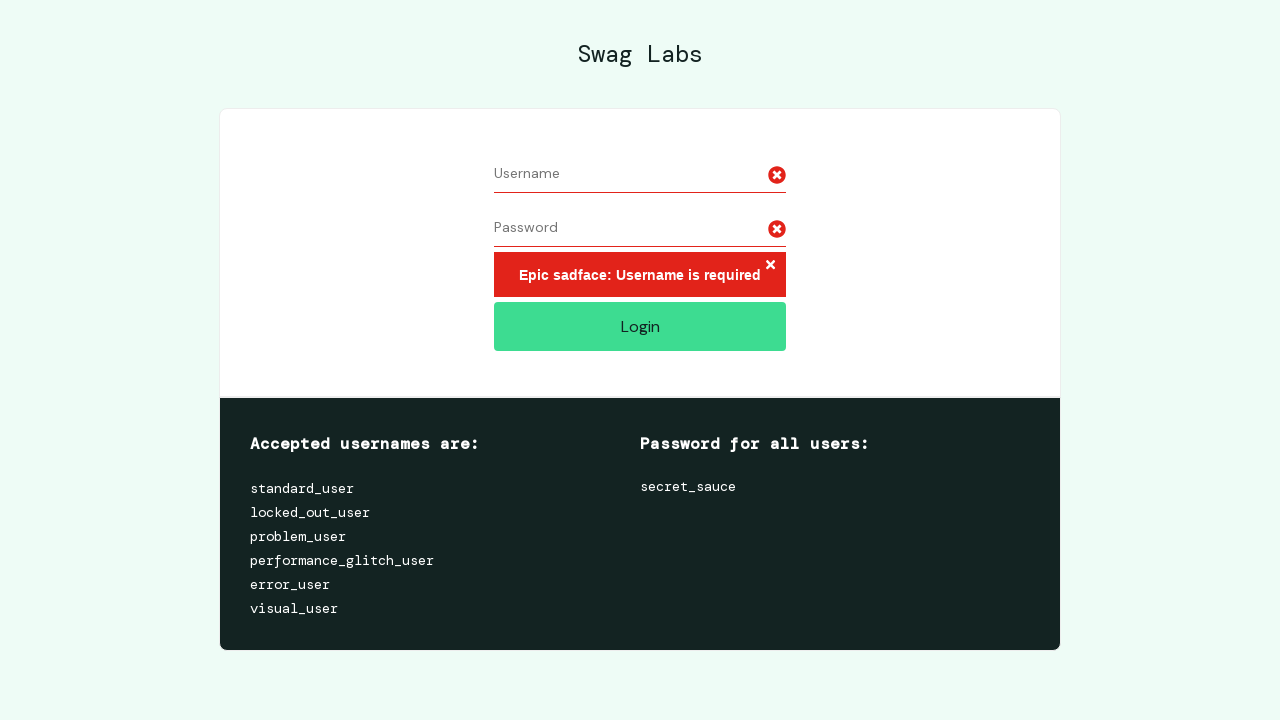

Verified error message contains 'Username is required'
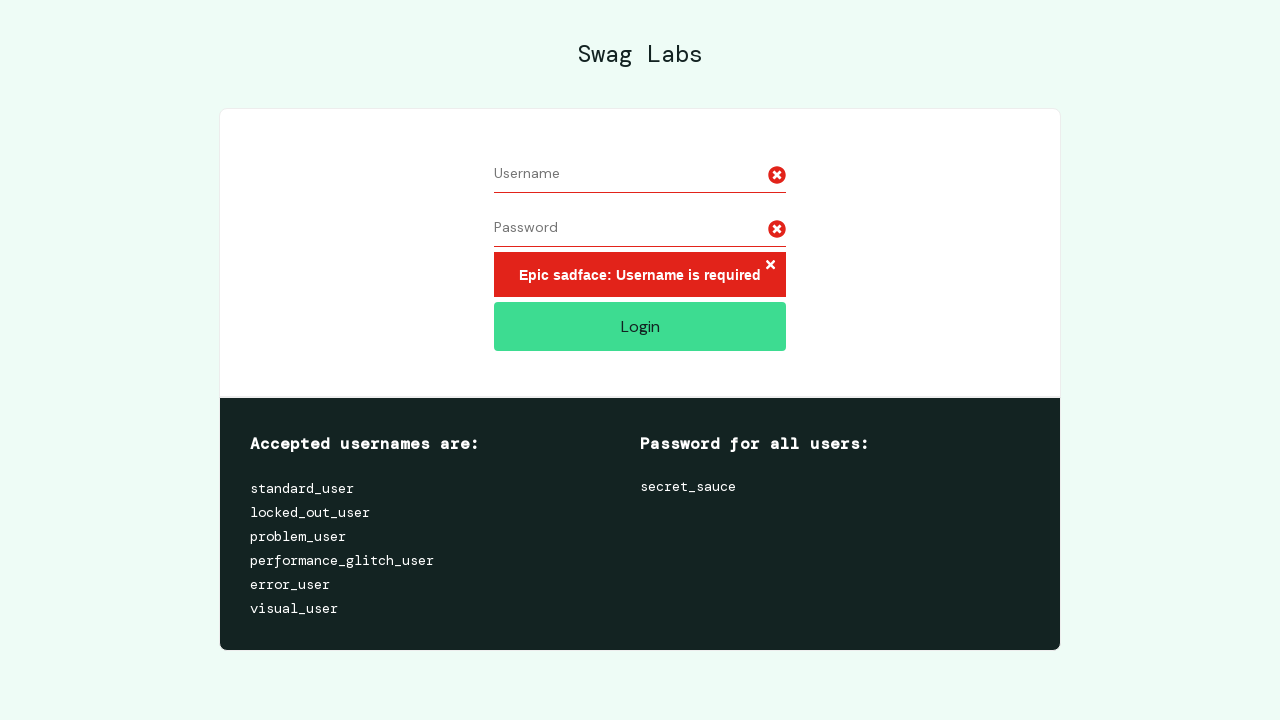

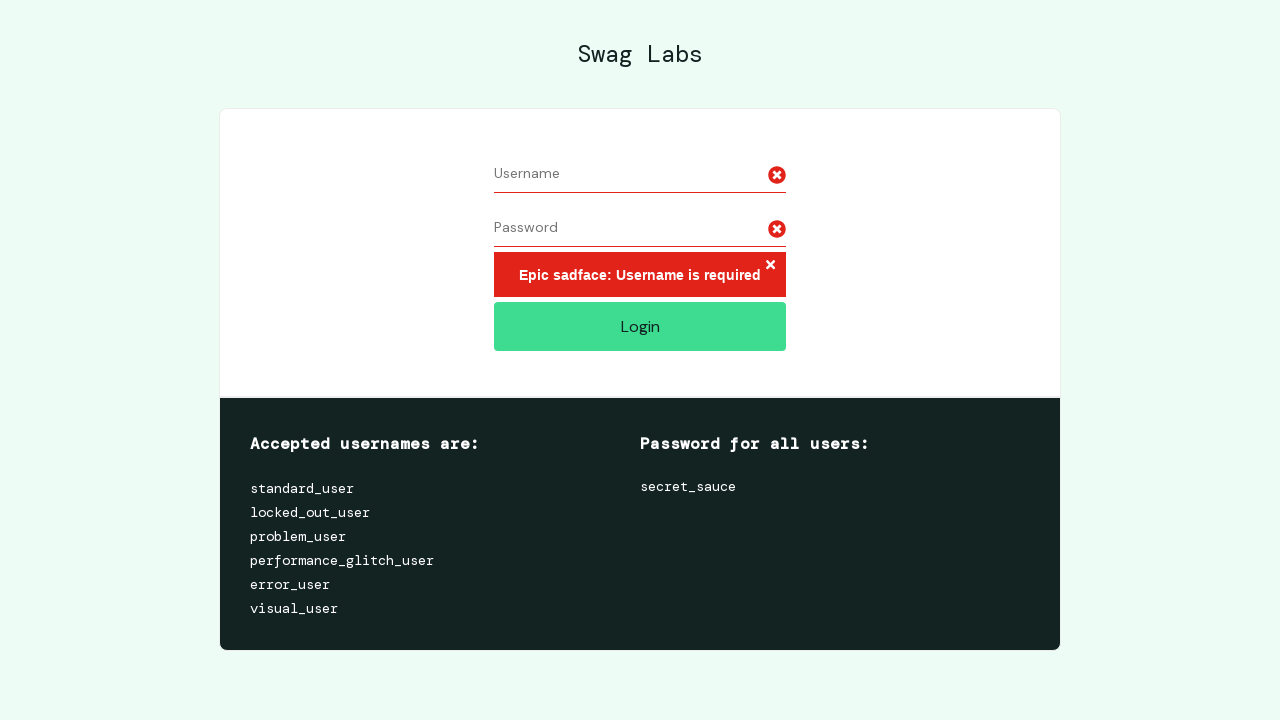